Tests Python.org search functionality by searching for "pycon" and verifying results are returned

Starting URL: https://www.python.org

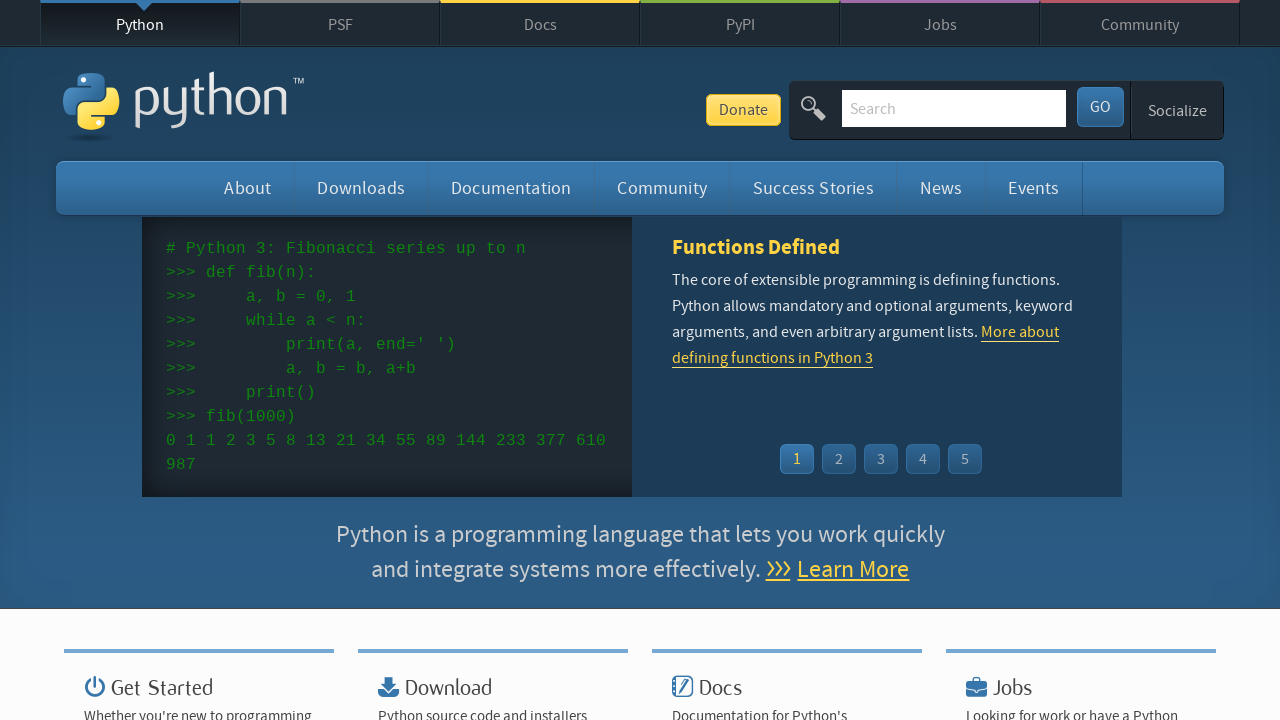

Verified 'Python' is in page title
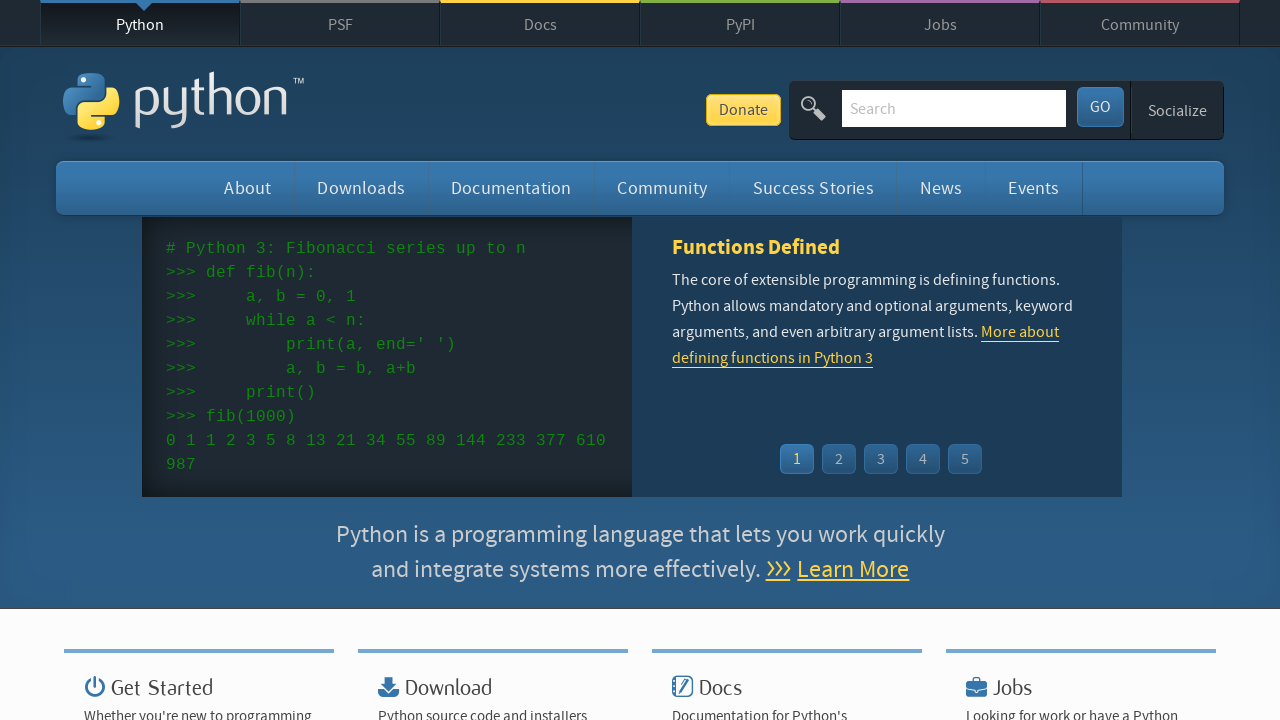

Cleared search box on input[name='q']
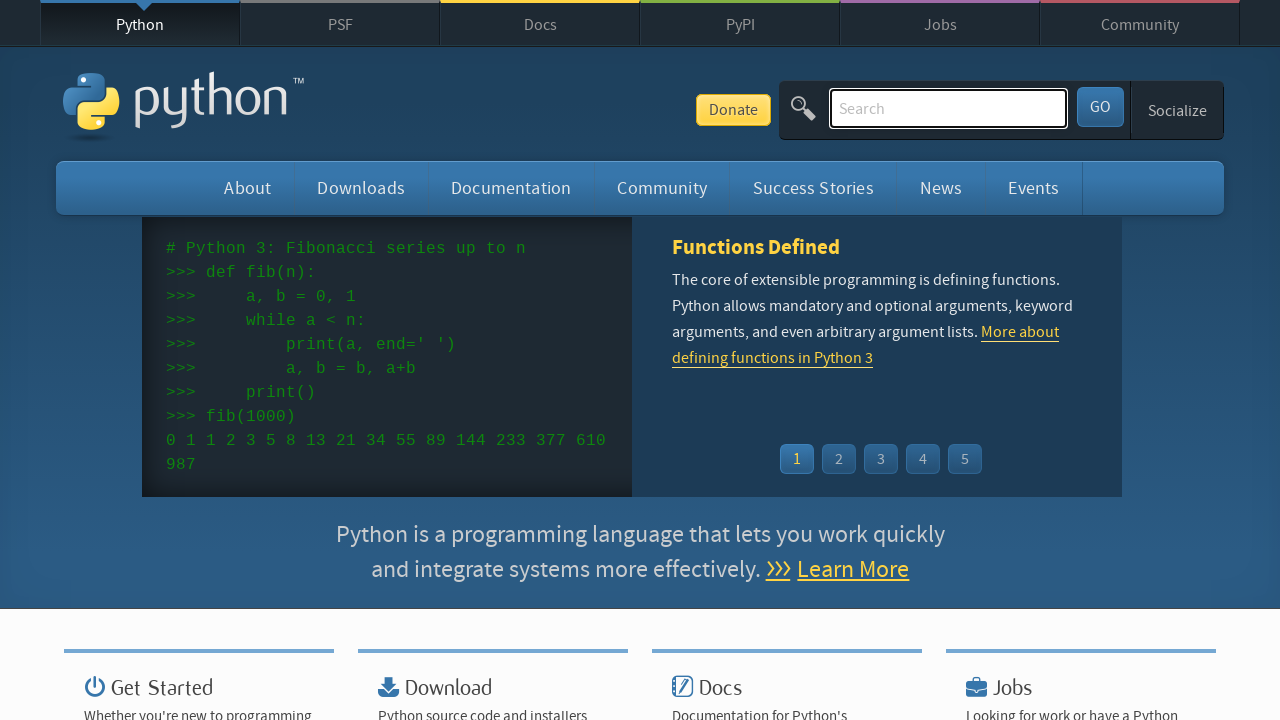

Filled search box with 'pycon' on input[name='q']
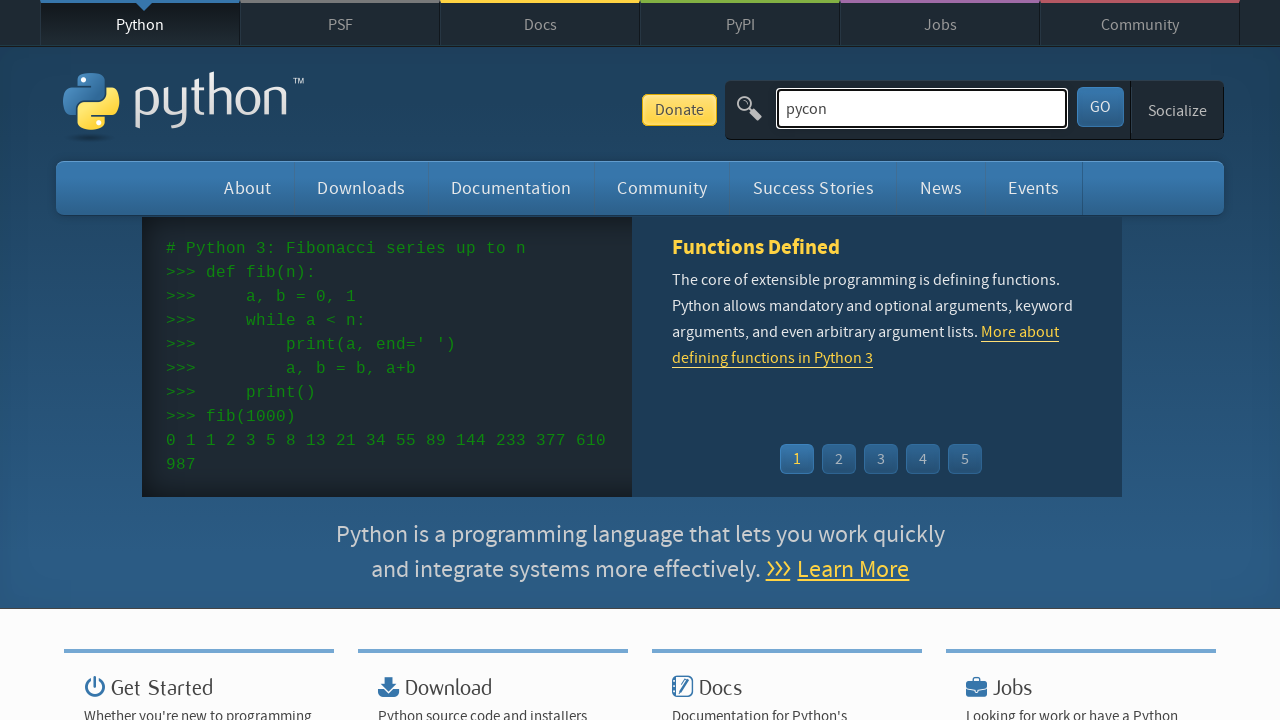

Pressed Enter to submit search on input[name='q']
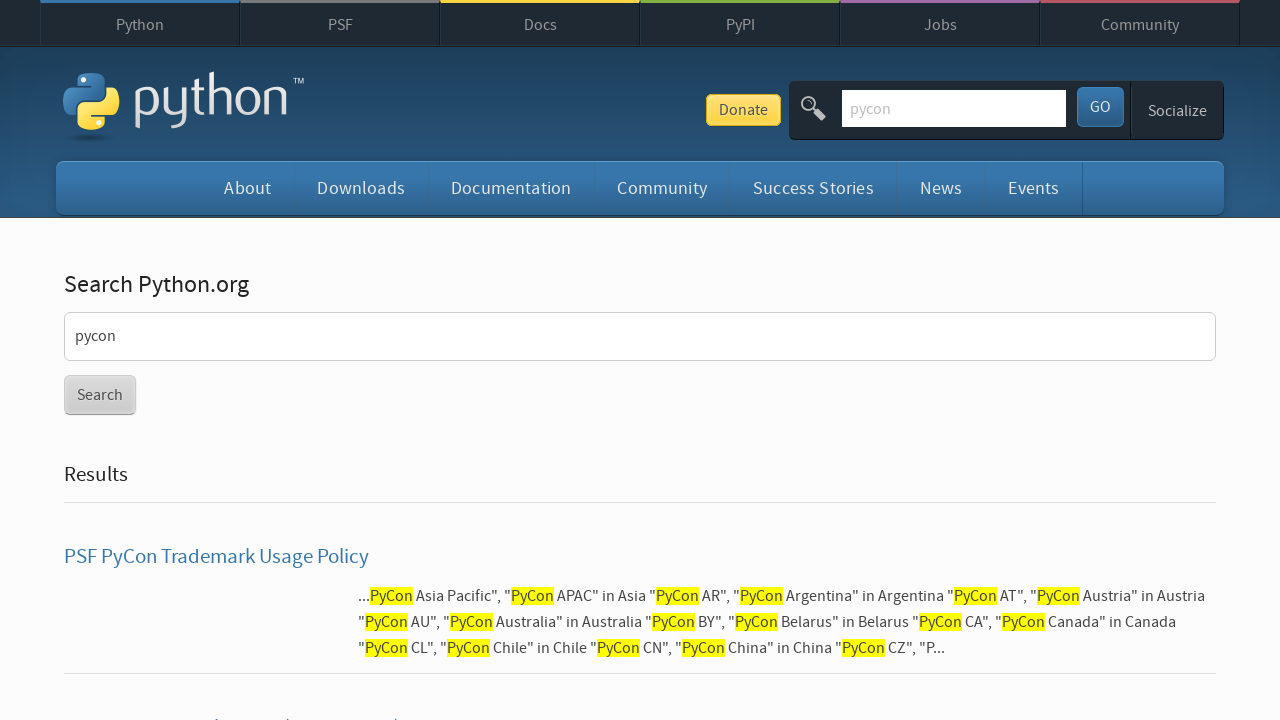

Waited for page to load (domcontentloaded)
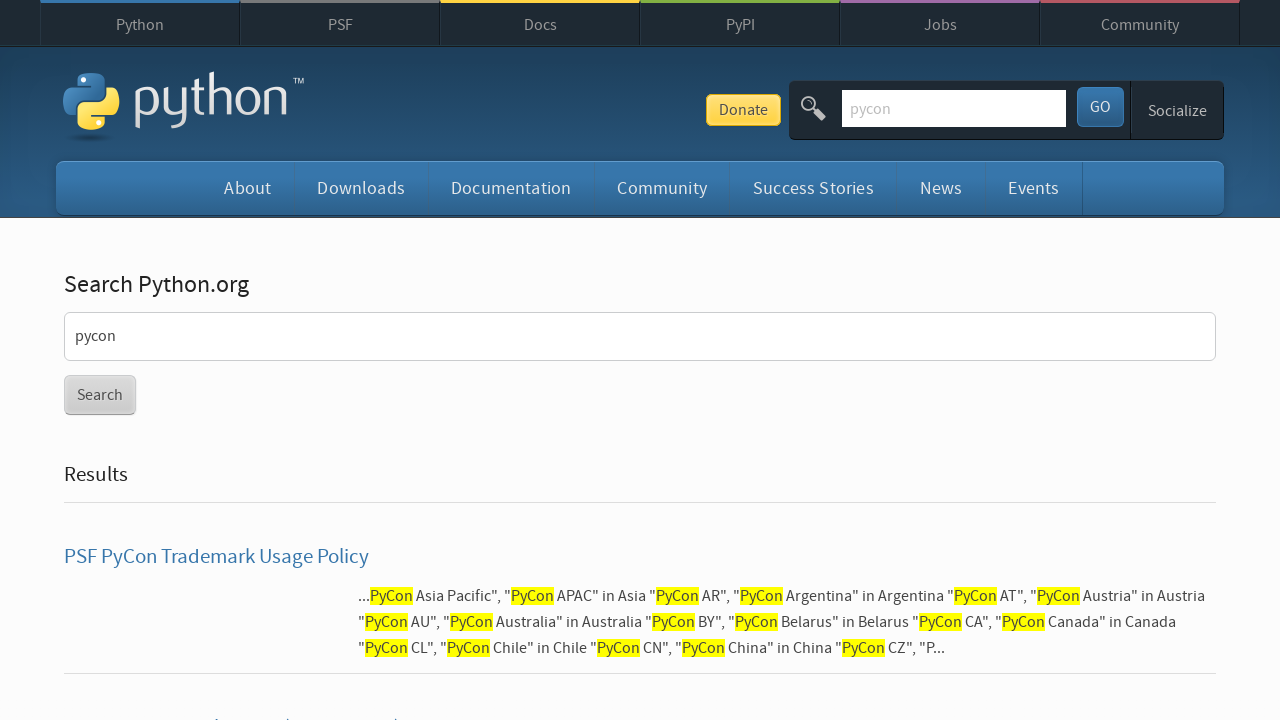

Verified search results are returned for 'pycon'
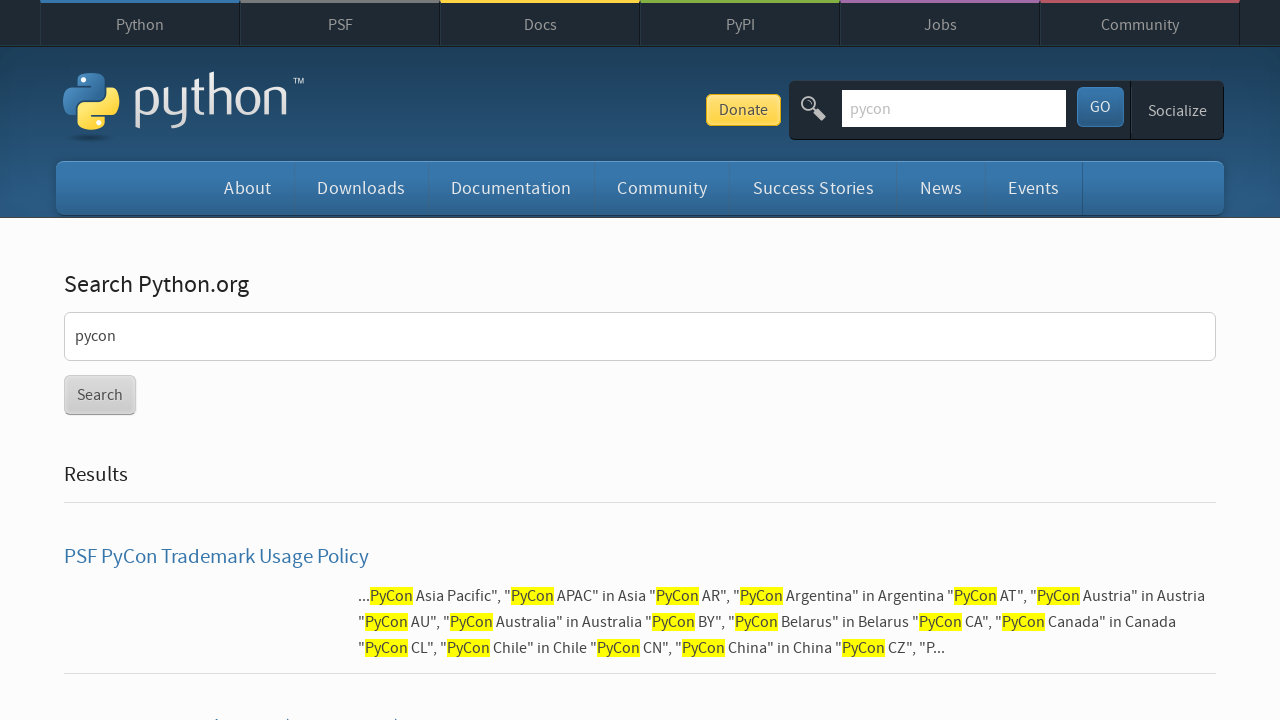

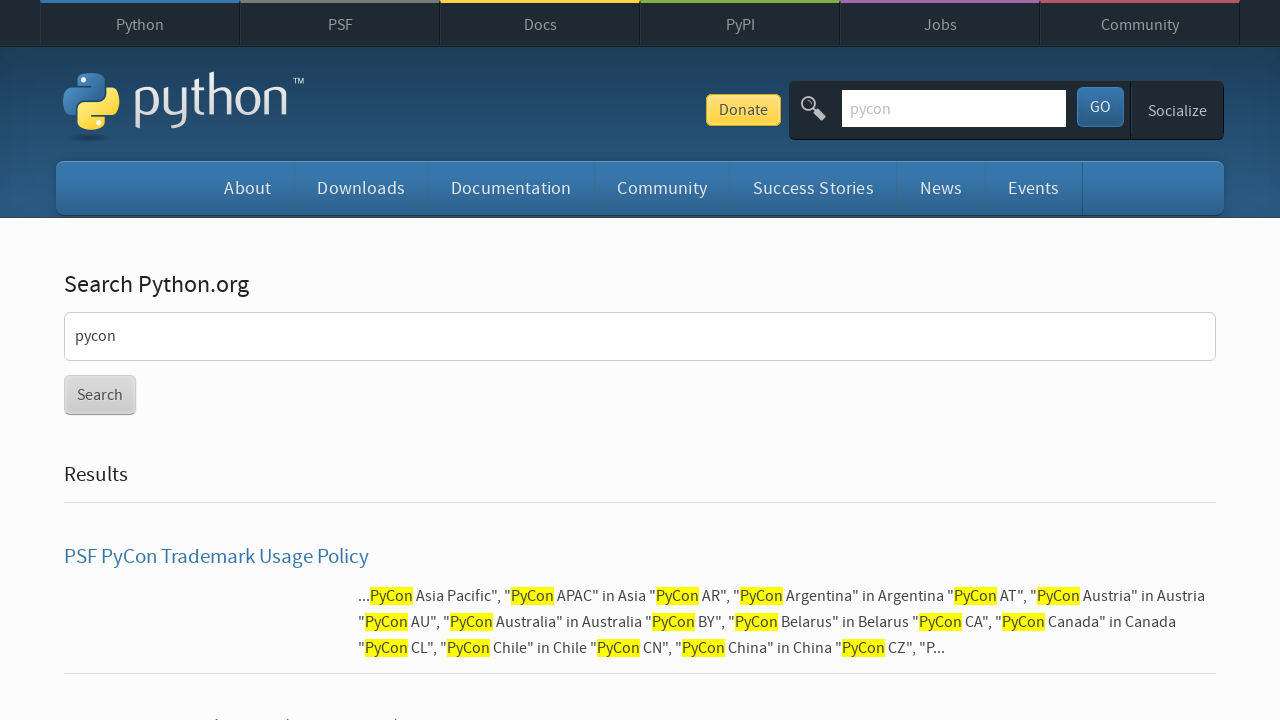